Tests calendar widget functionality by opening a date picker, navigating to October, and selecting the 23rd day

Starting URL: http://seleniumpractise.blogspot.com/2016/08/how-to-handle-calendar-in-selenium.html

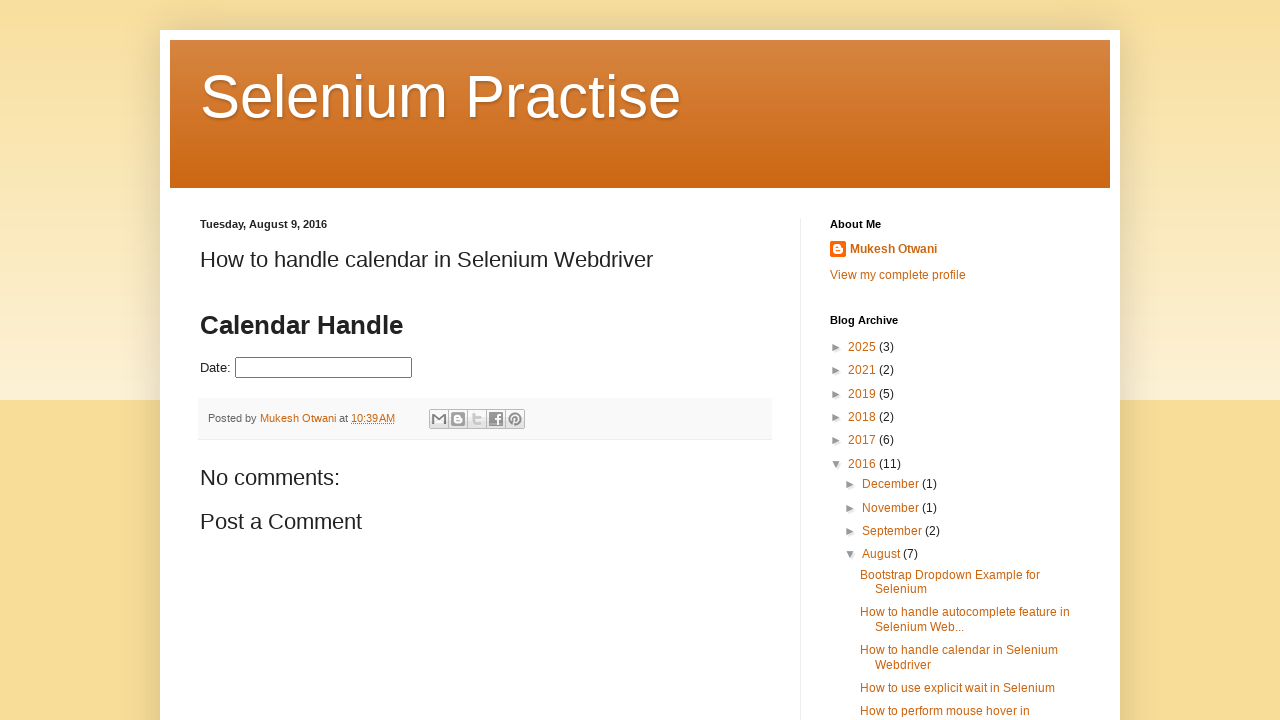

Clicked on date picker input to open calendar widget at (324, 368) on input#datepicker
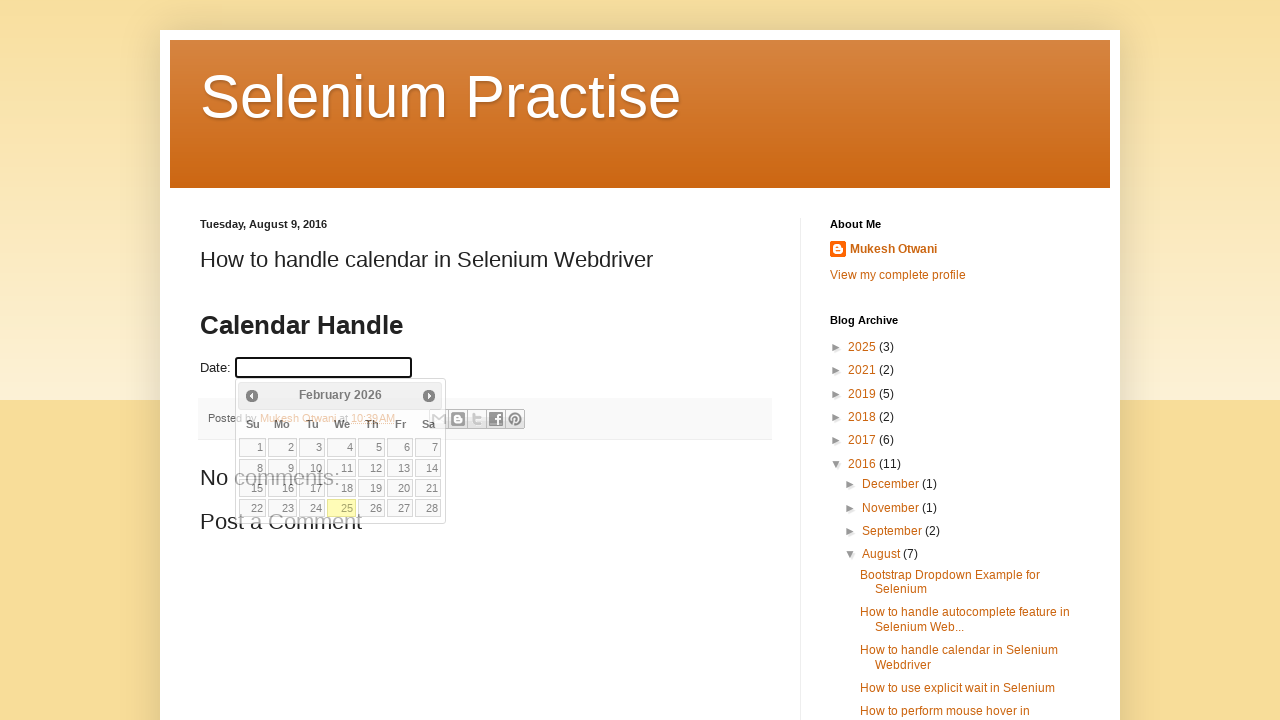

Clicked Previous button to navigate towards October at (252, 396) on xpath=//span[contains(text(),'Prev')]
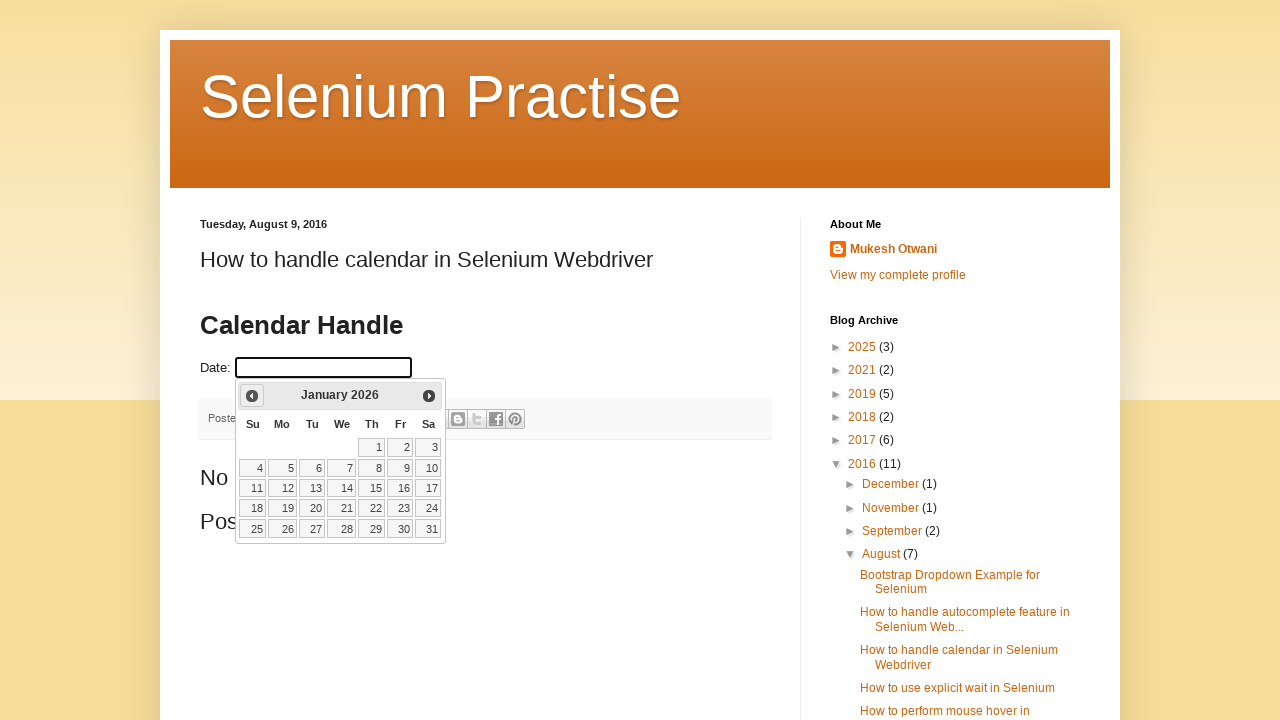

Clicked Previous button to navigate towards October at (252, 396) on xpath=//span[contains(text(),'Prev')]
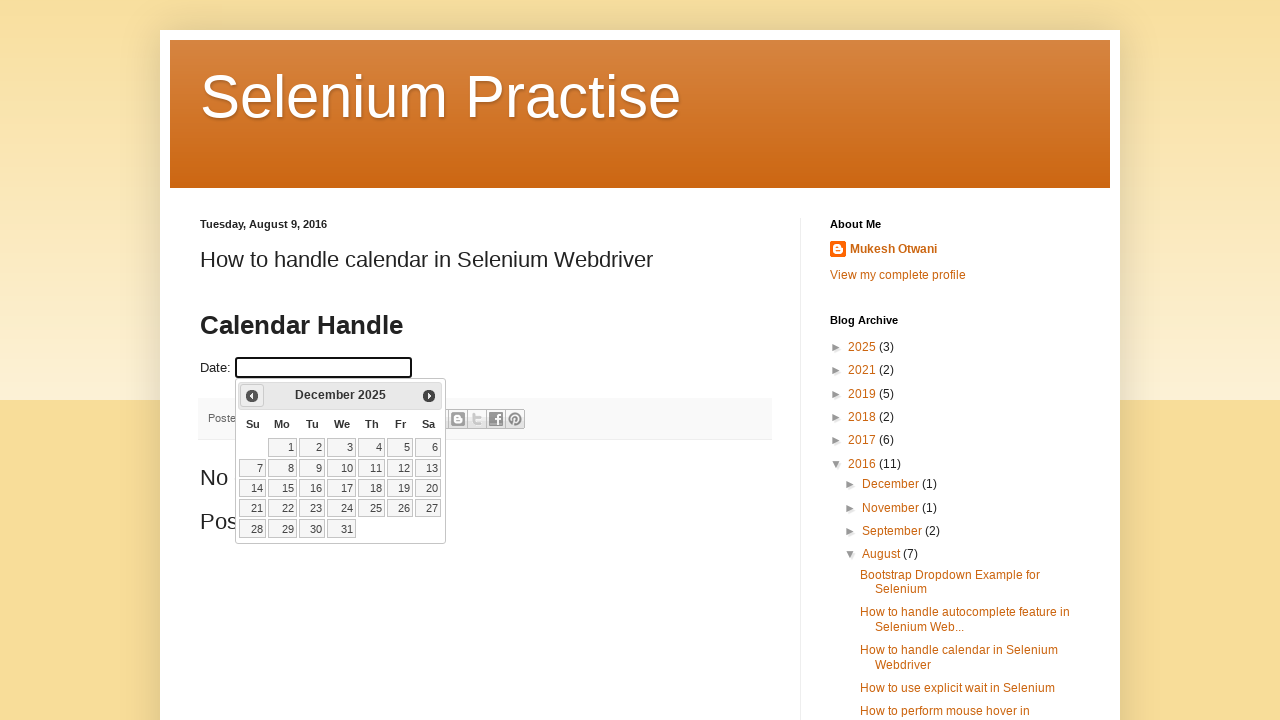

Clicked Previous button to navigate towards October at (252, 396) on xpath=//span[contains(text(),'Prev')]
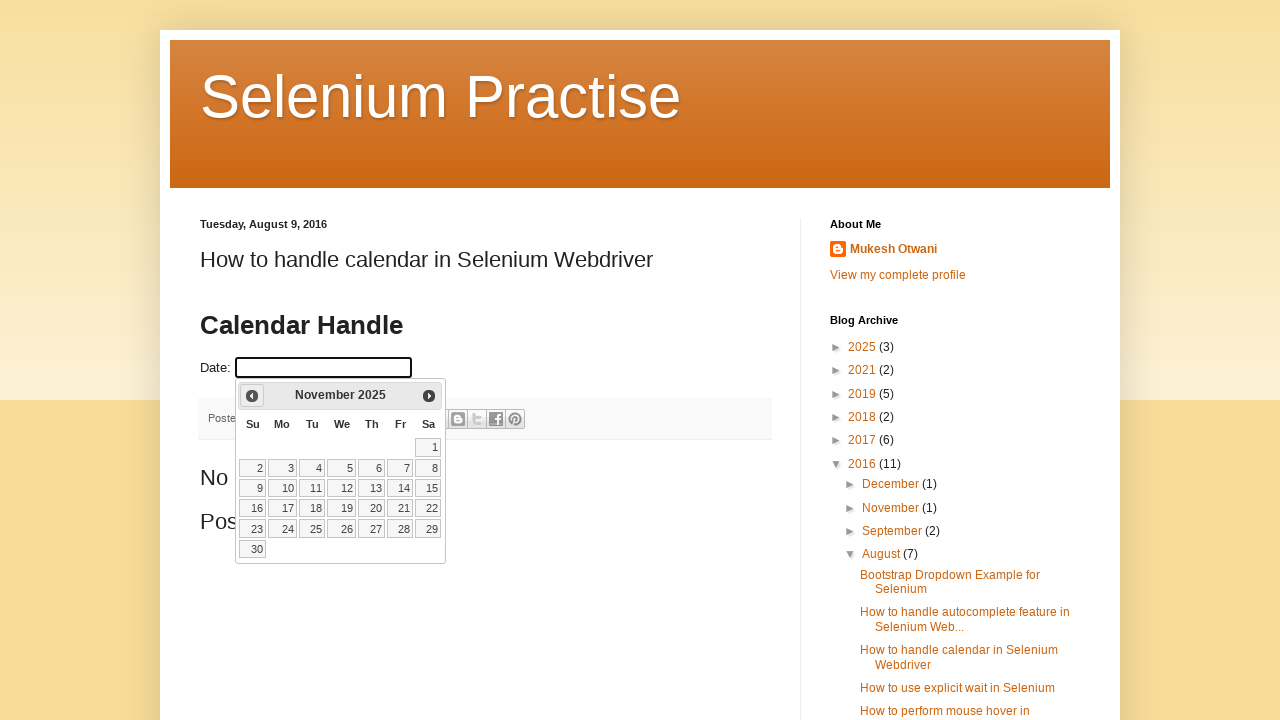

Clicked Previous button to navigate towards October at (252, 396) on xpath=//span[contains(text(),'Prev')]
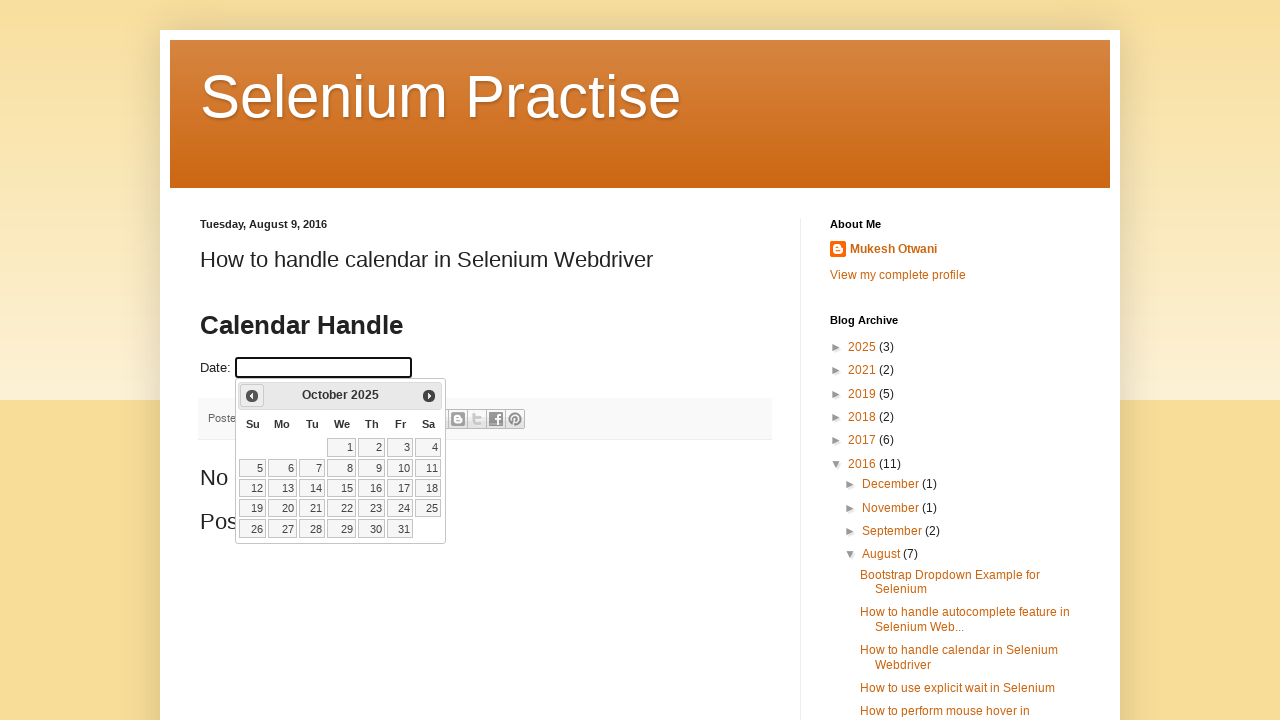

Selected the 23rd day from the calendar at (372, 508) on .ui-state-default >> nth=22
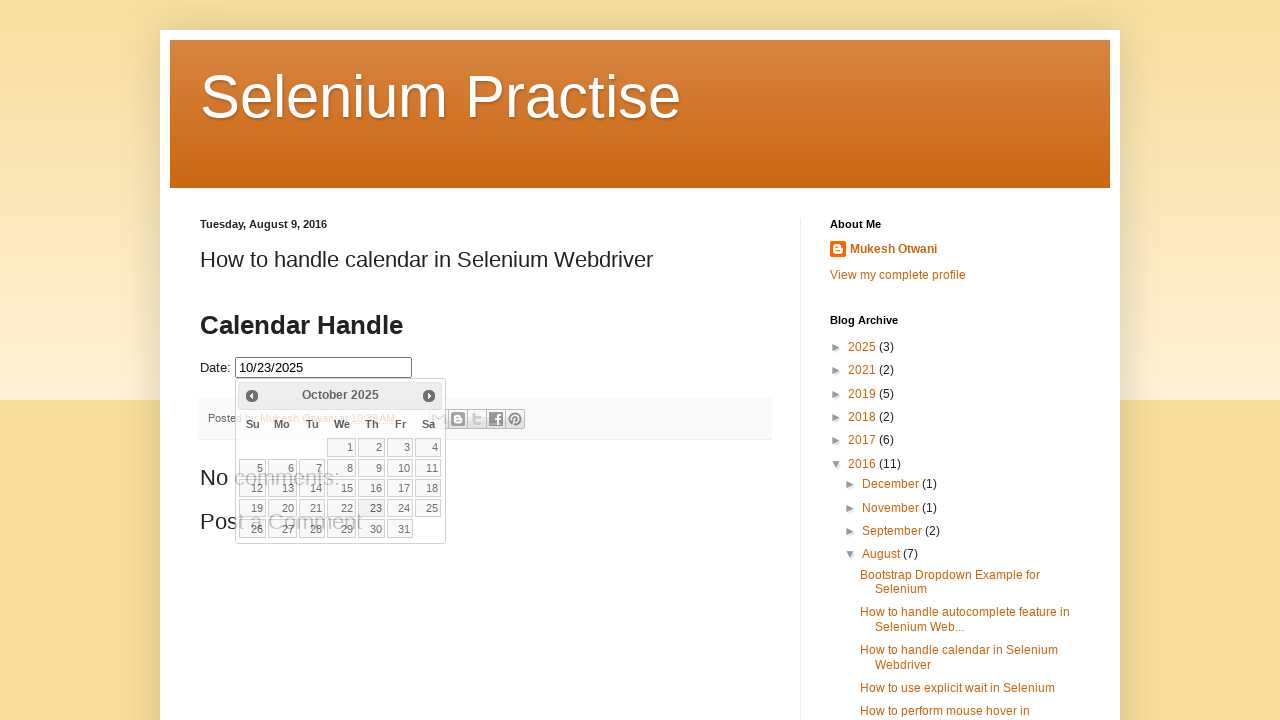

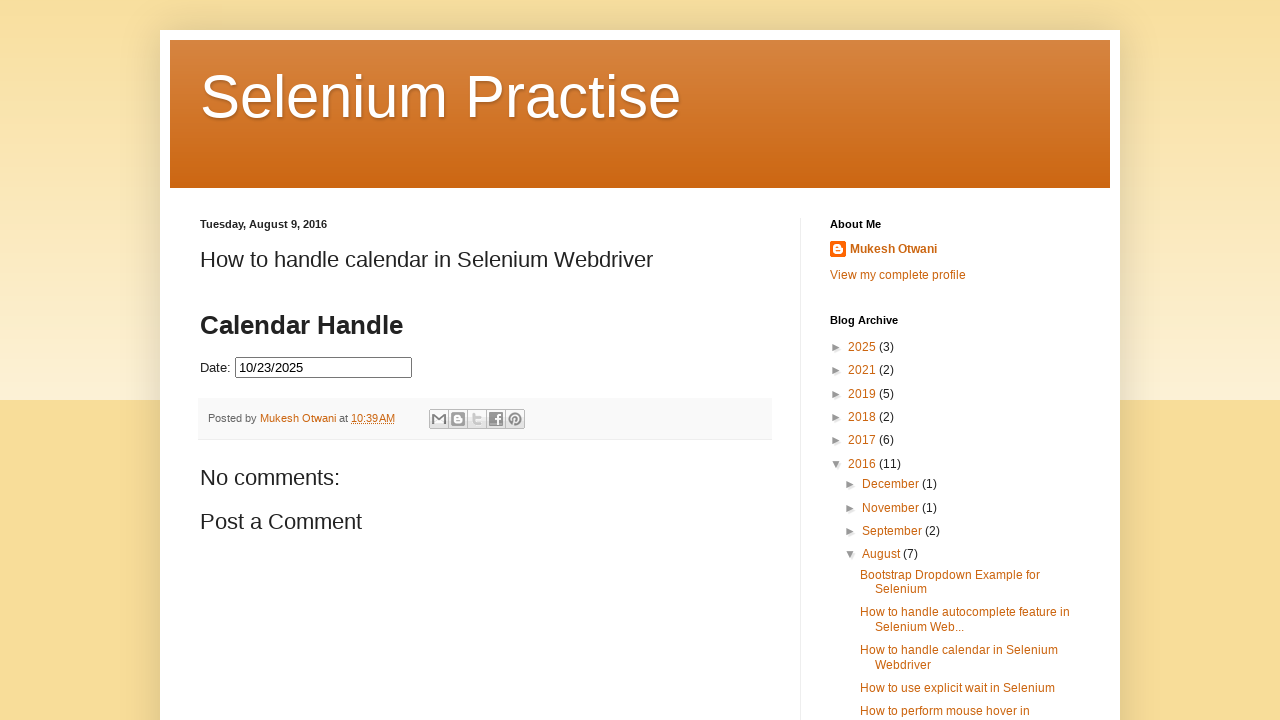